Tests JavaScript alert and confirm dialog interactions by clicking buttons that trigger browser alerts on a practice automation website.

Starting URL: https://rahulshettyacademy.com/AutomationPractice/

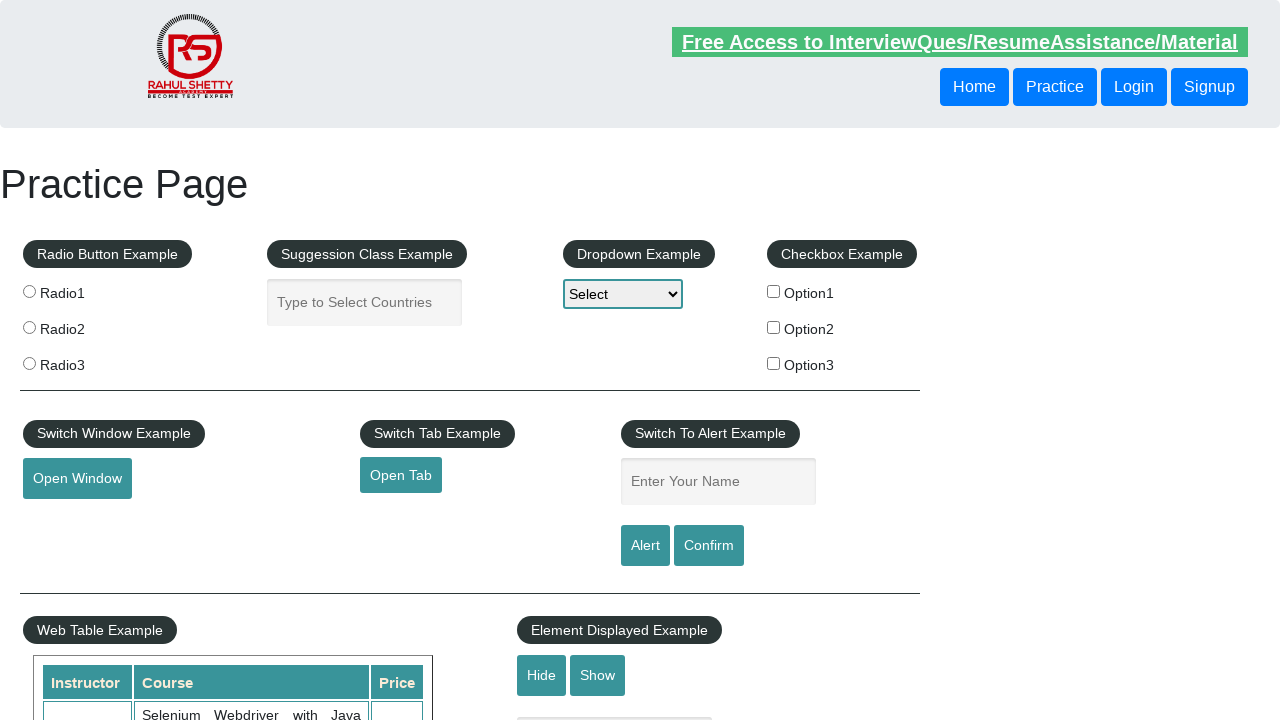

Clicked alert button to trigger JavaScript alert at (645, 546) on #alertbtn
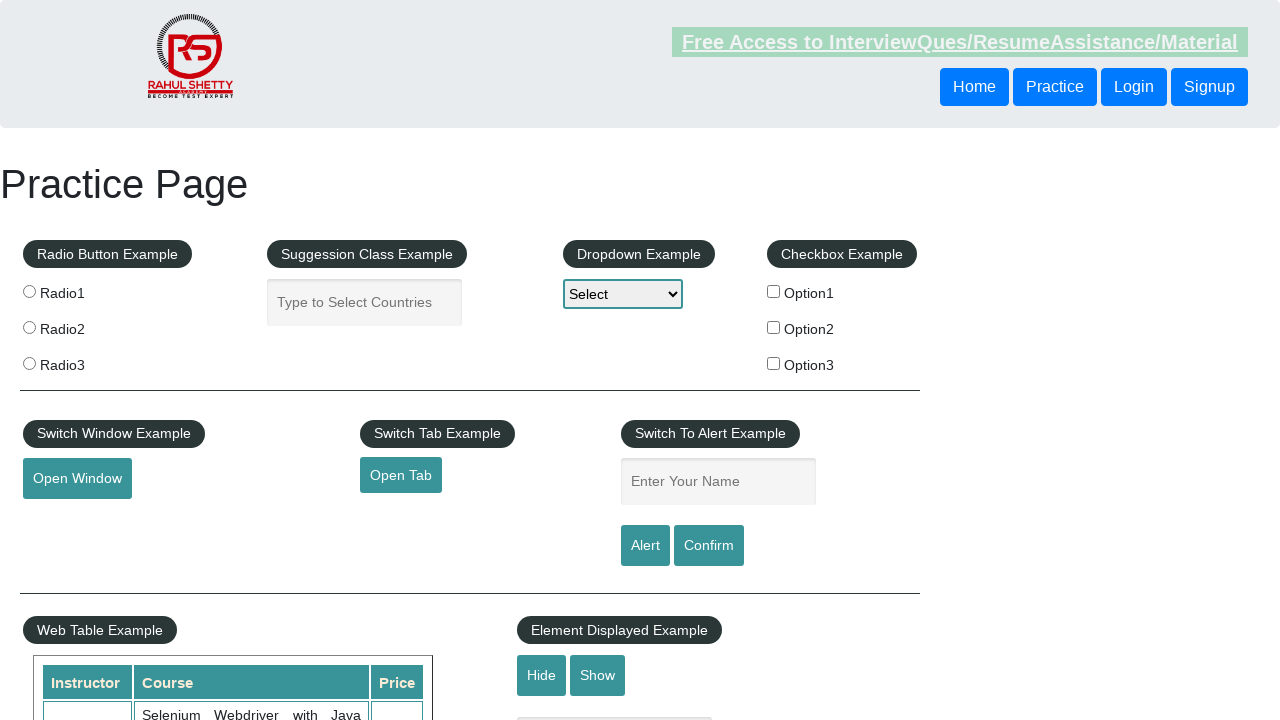

Set up dialog handler to accept alert dialogs
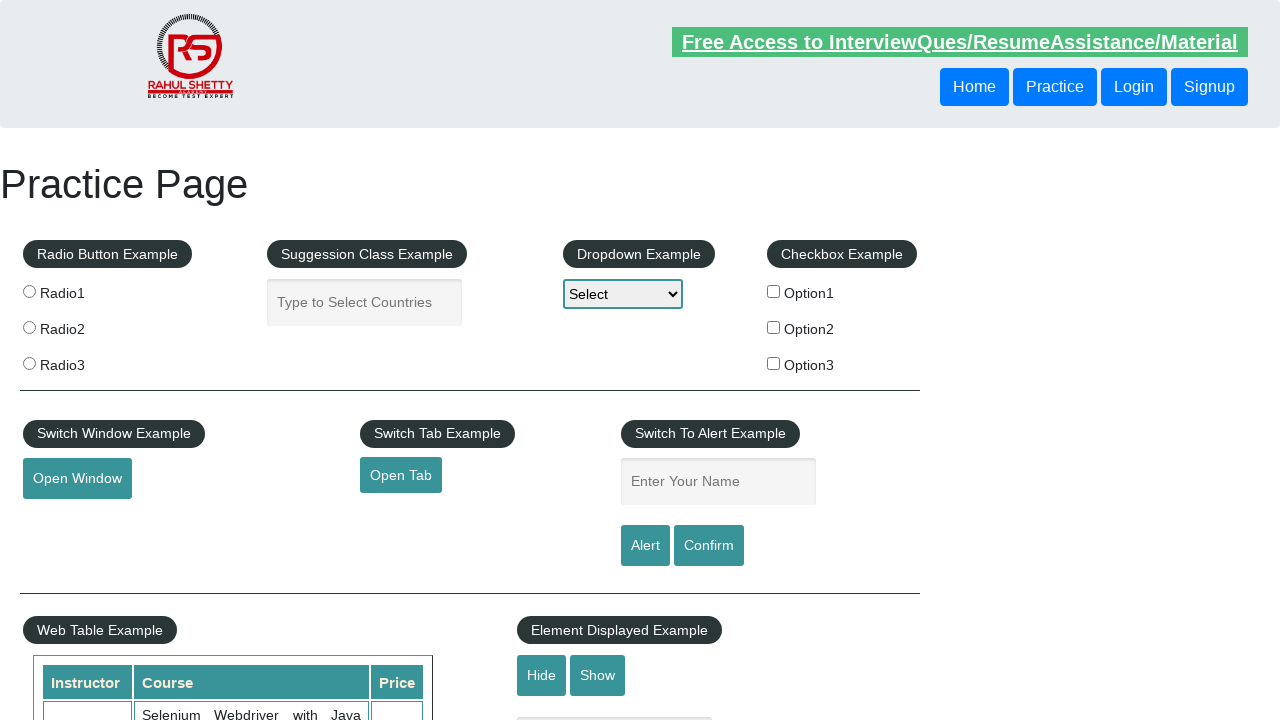

Waited 2 seconds for dialog handling to complete
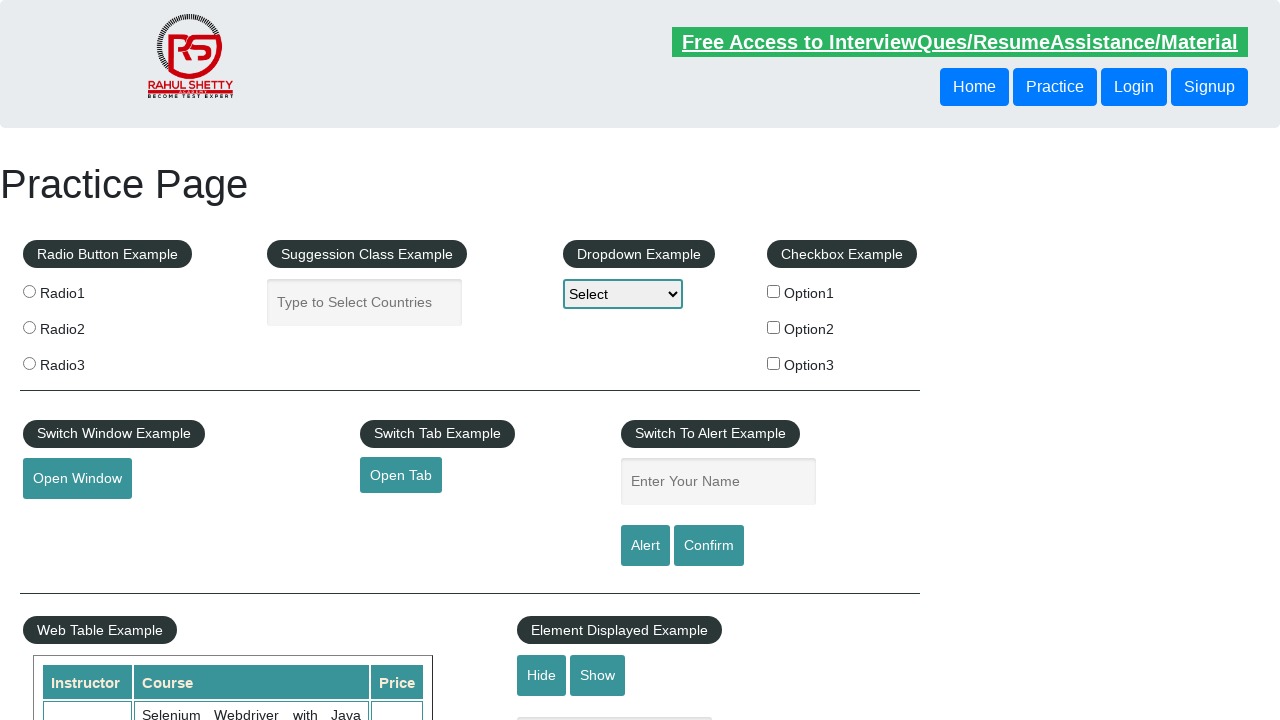

Clicked confirm button to trigger JavaScript confirm dialog at (709, 546) on #confirmbtn
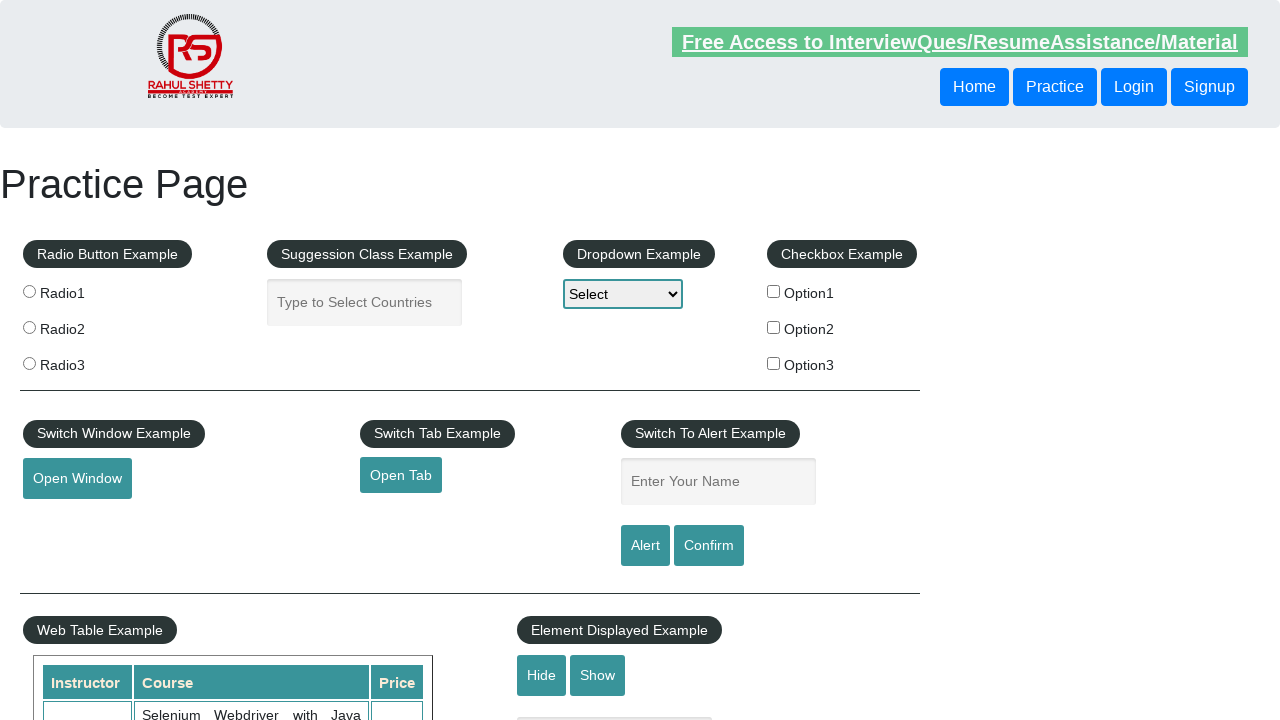

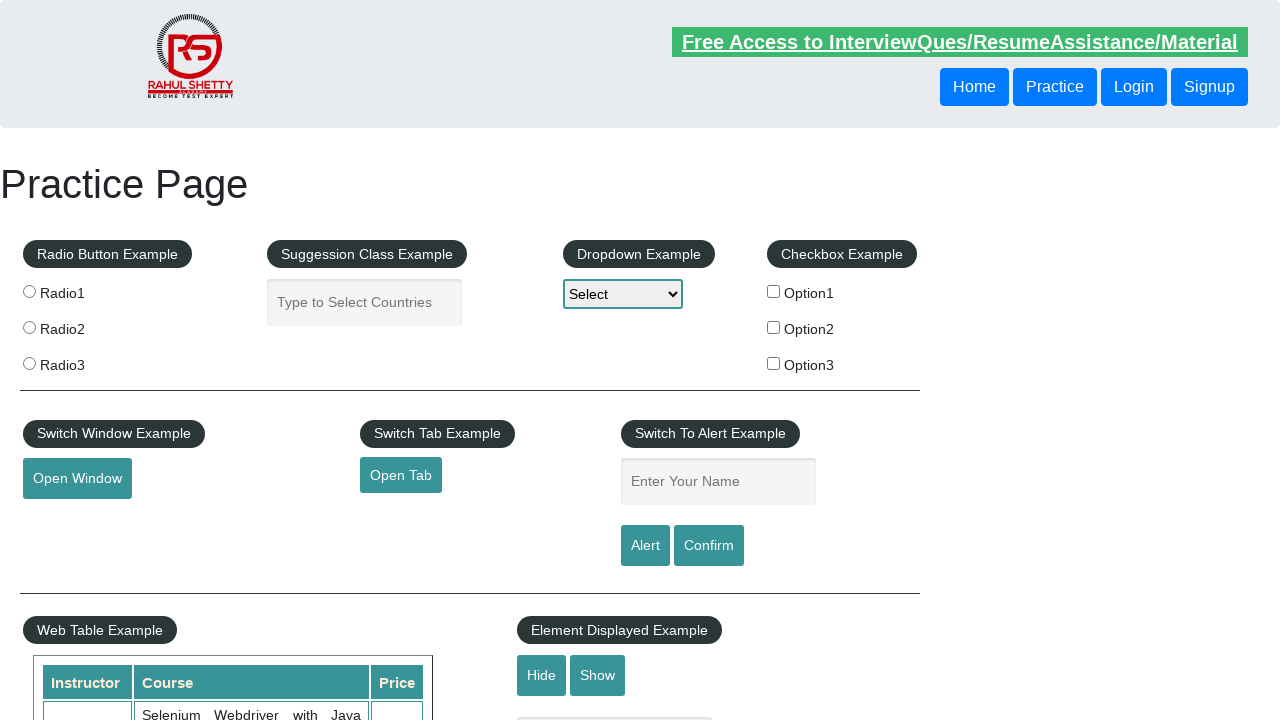